Tests that a manager can select different currencies (Dollar, Pound, Rupee) from a dropdown on the Open Account page and verifies each selection is properly reflected in the dropdown value.

Starting URL: https://www.globalsqa.com/angularJs-protractor/BankingProject/#/manager/openAccount

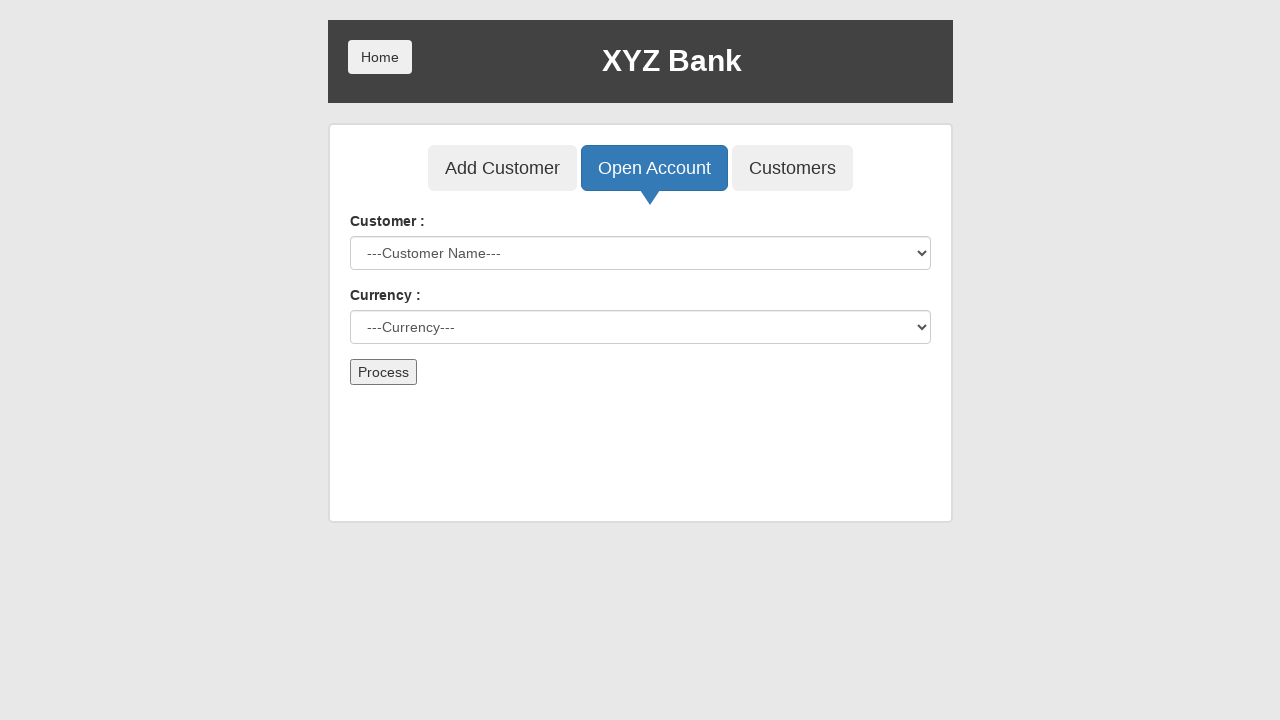

Currency dropdown loaded on Open Account page
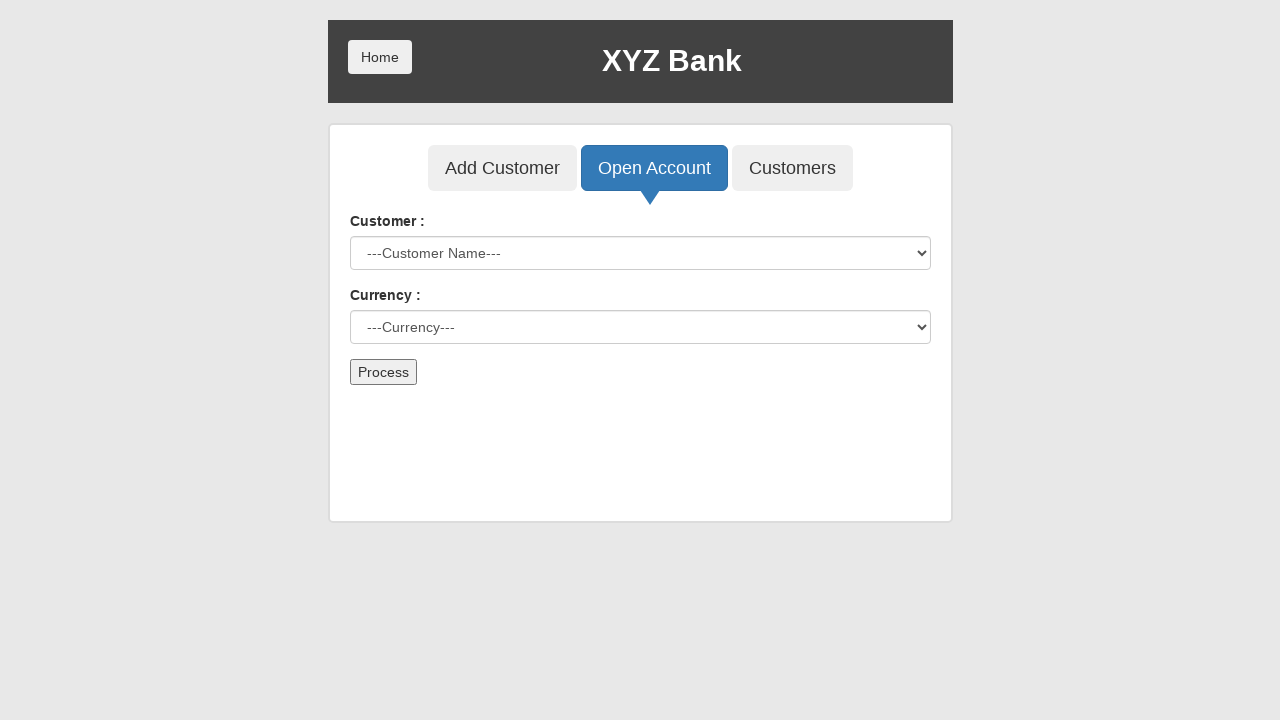

Selected 'Dollar' from currency dropdown on select#currency
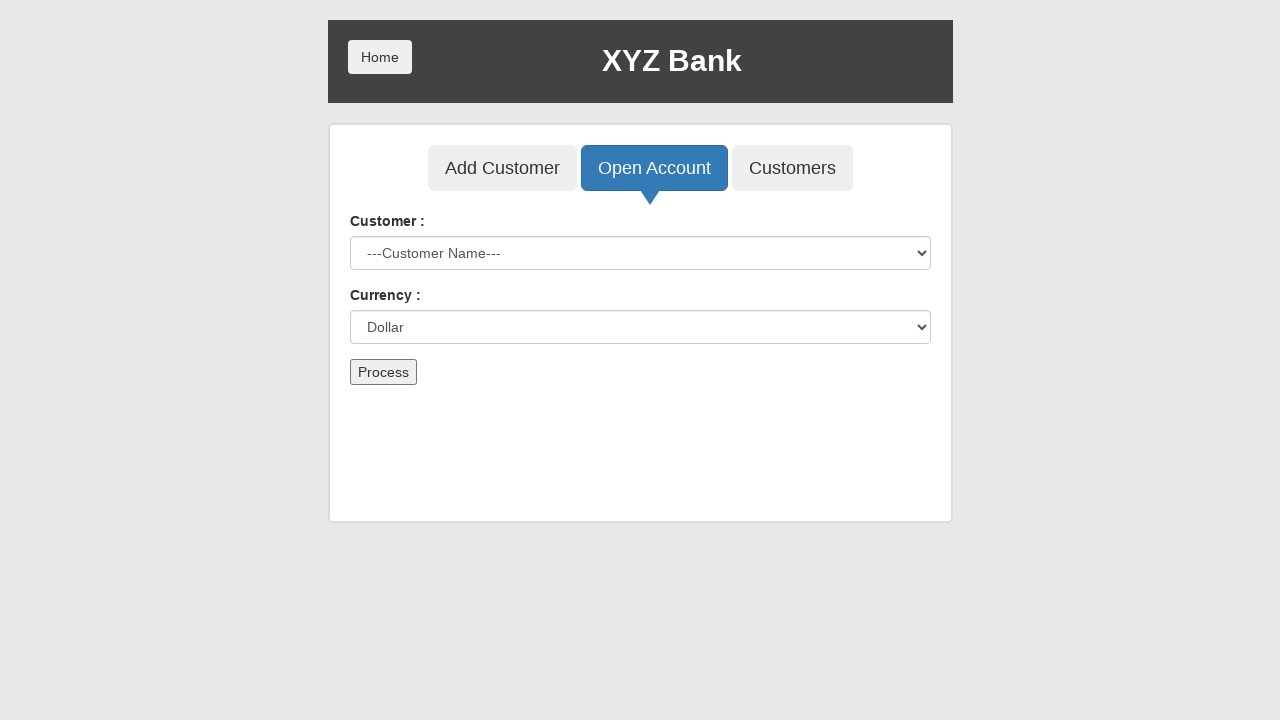

Verified dropdown value is 'Dollar'
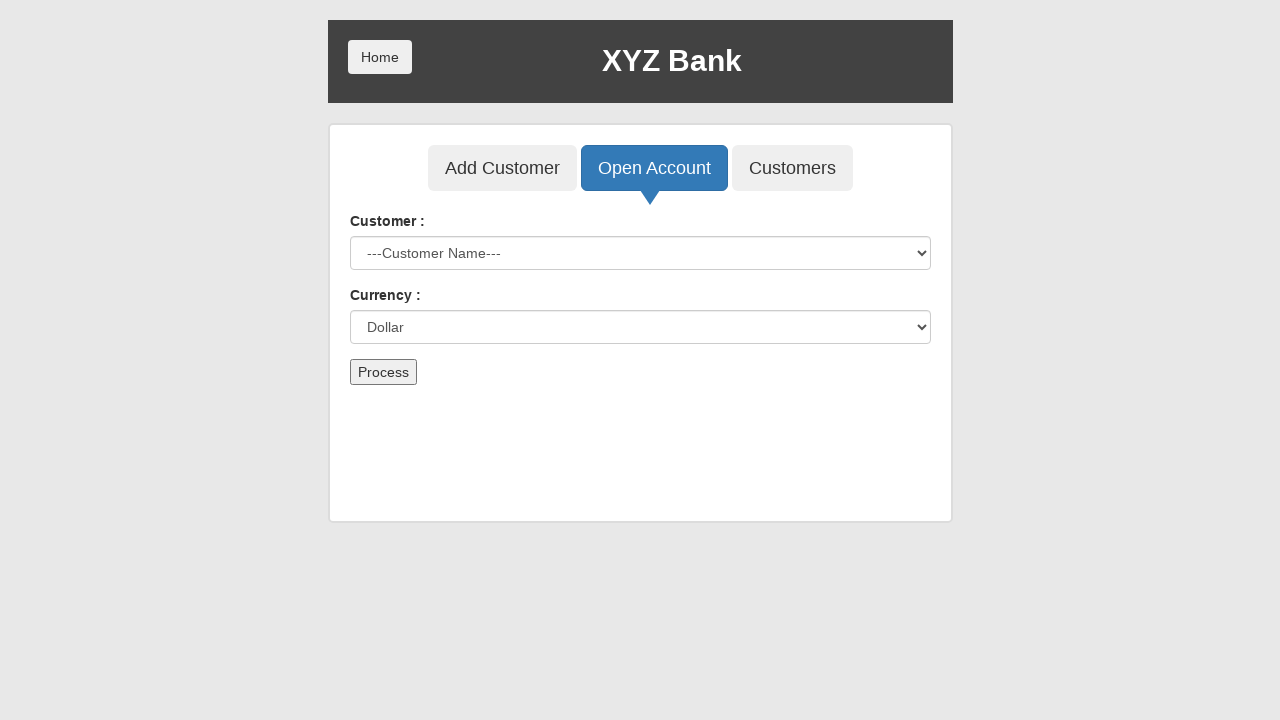

Selected 'Pound' from currency dropdown on select#currency
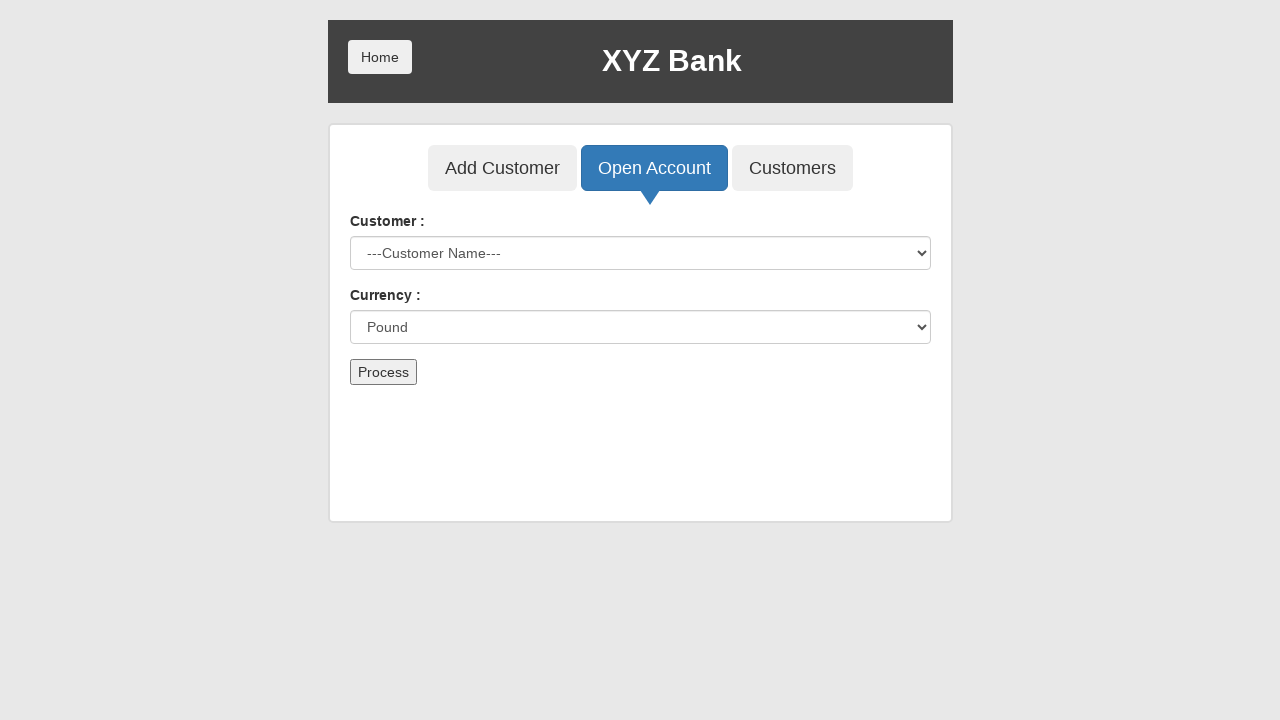

Verified dropdown value is 'Pound'
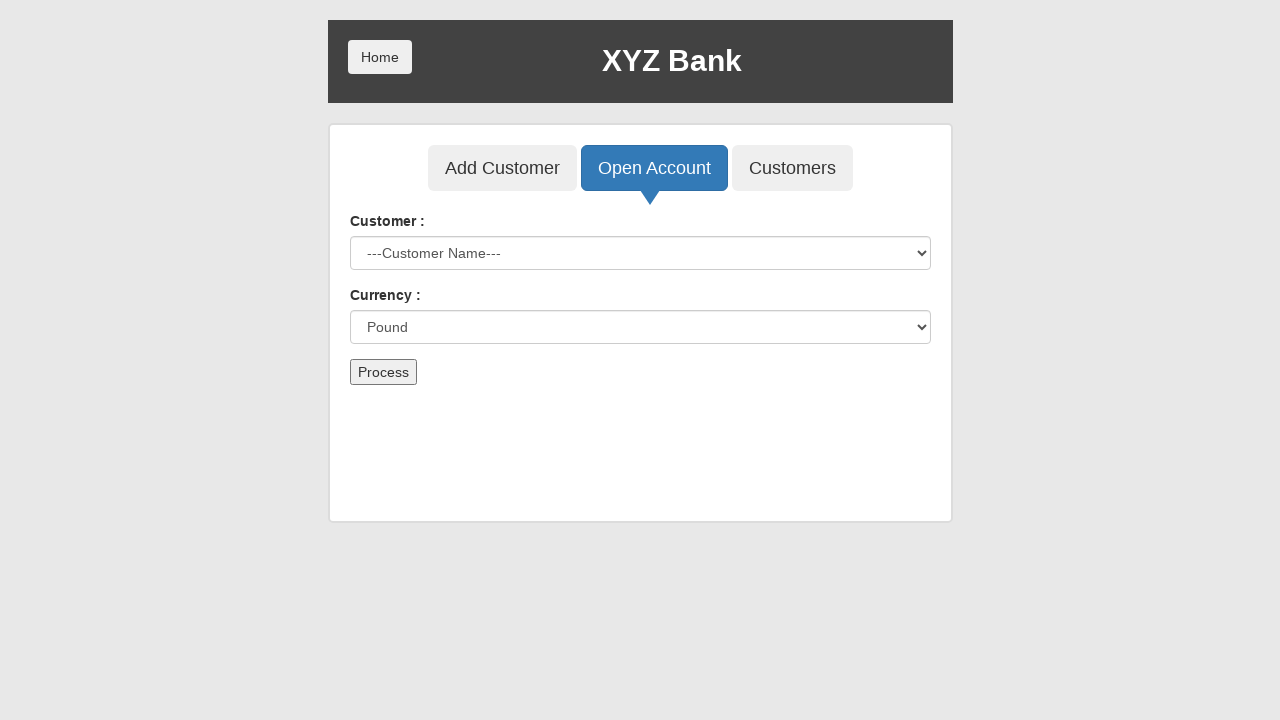

Selected 'Rupee' from currency dropdown on select#currency
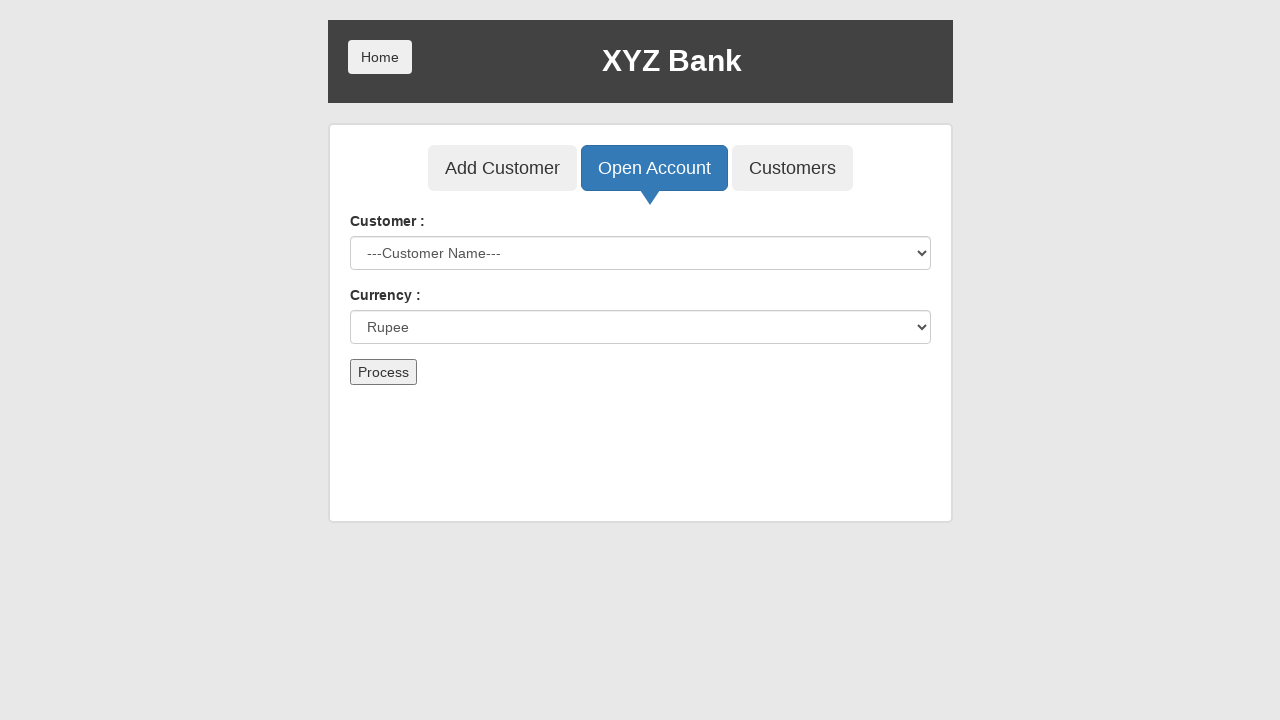

Verified dropdown value is 'Rupee'
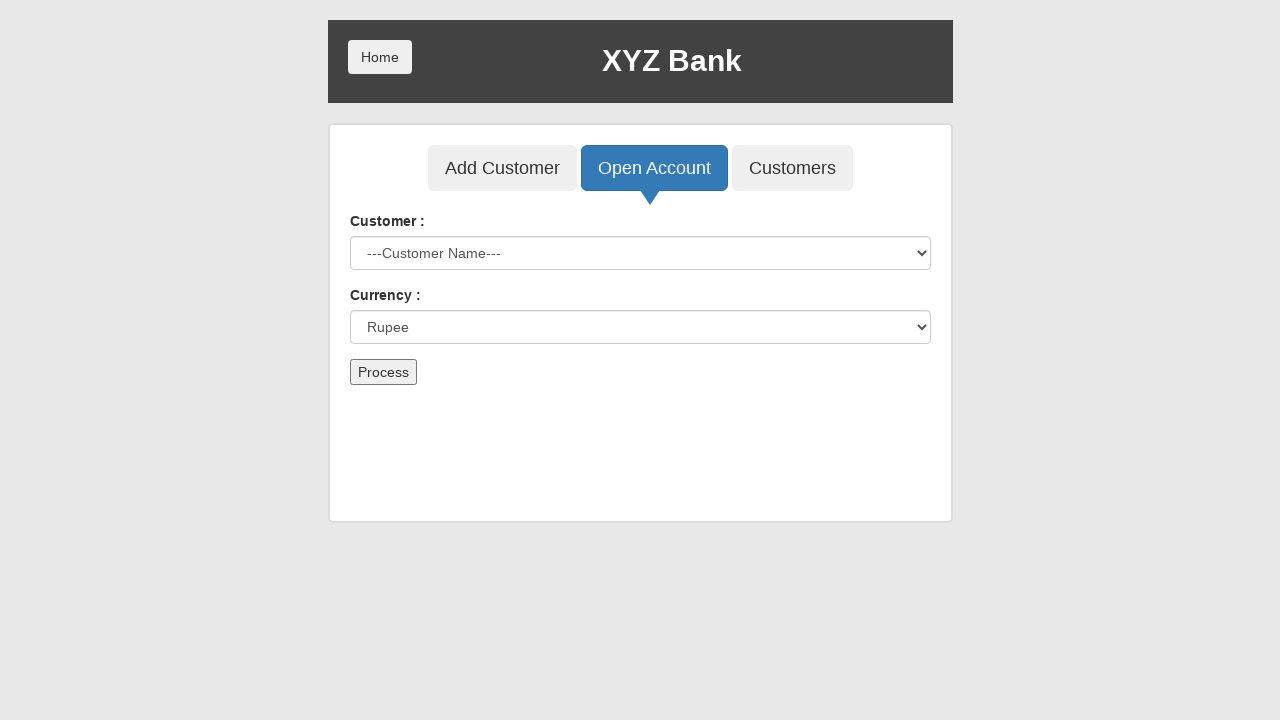

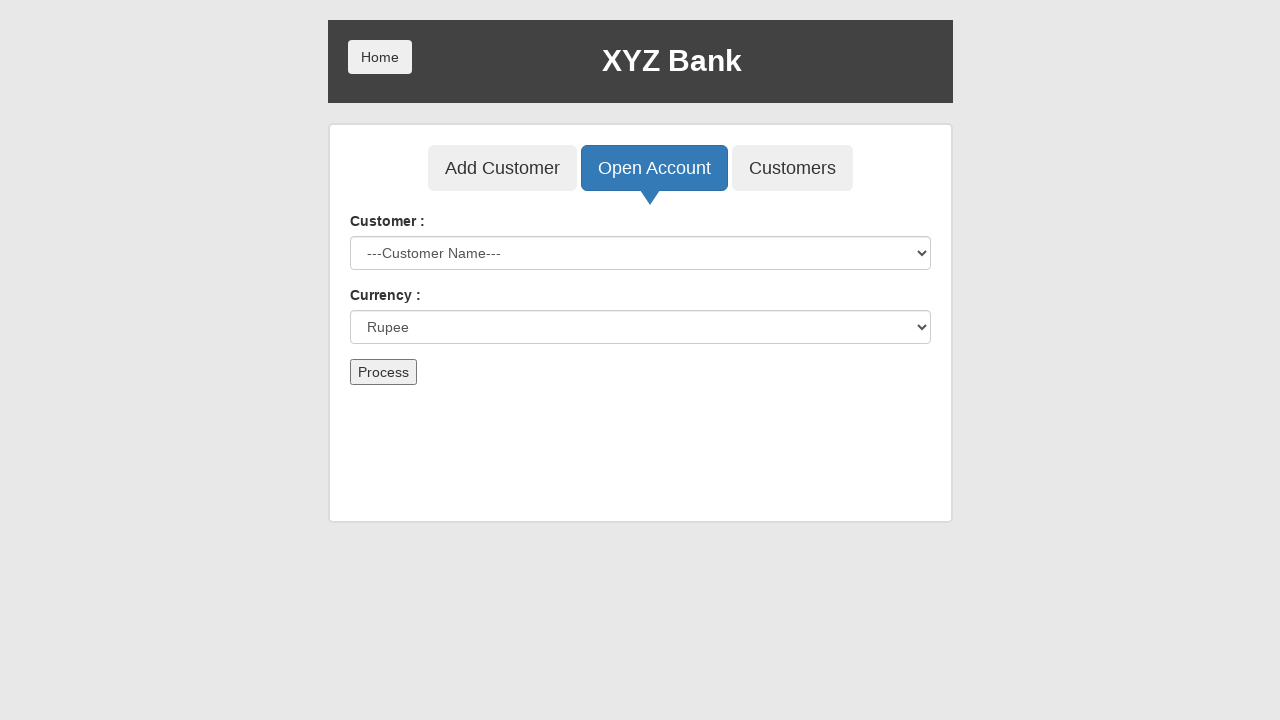